Tests a vanilla weather app by entering a city name in the search field, clicking submit, and verifying that temperature, coordinates, and country information are displayed.

Starting URL: https://tenforben.github.io/FPL/vannilaWeatherApp/index.html

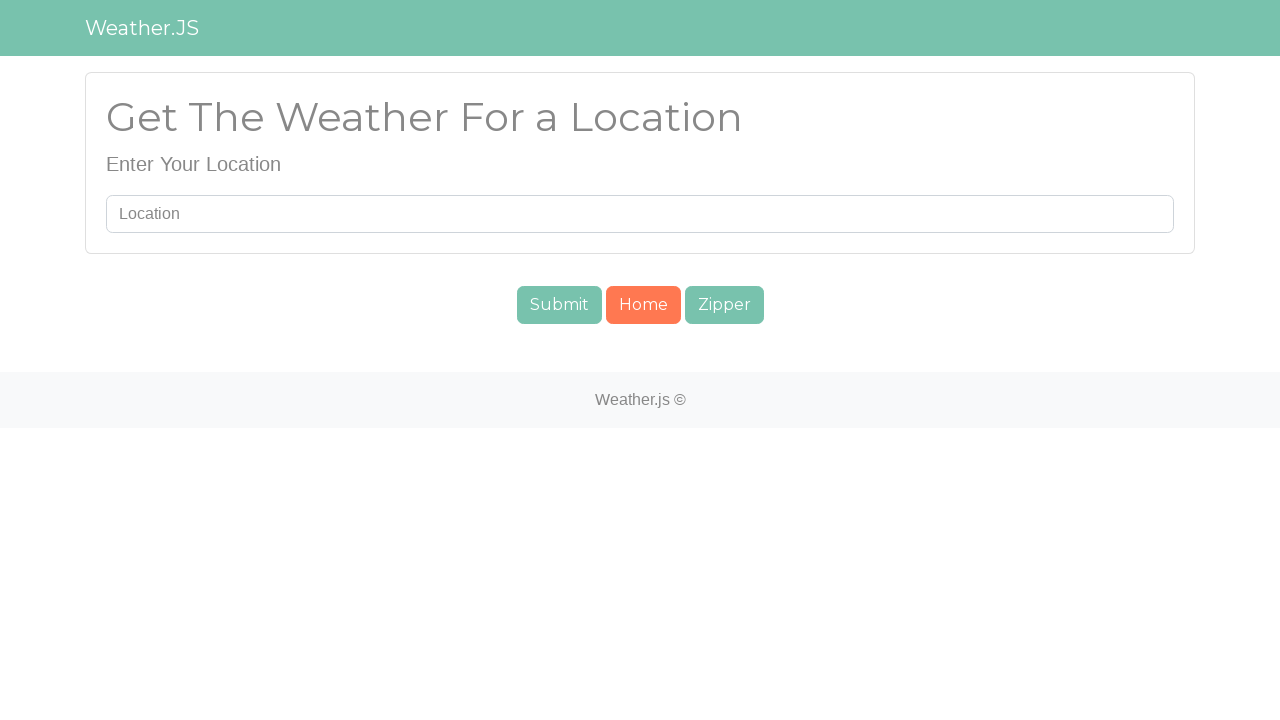

Filled search field with city name 'Edinburgh' on #searchUser
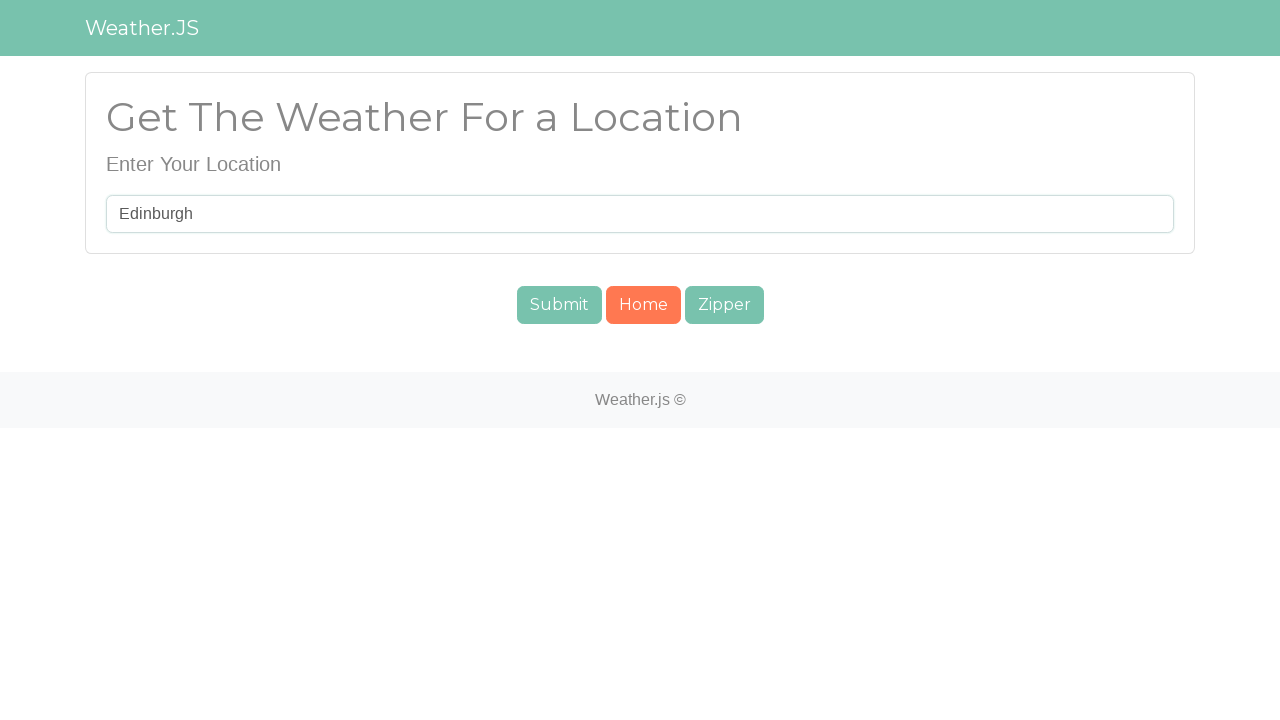

Clicked submit button to search for weather at (559, 305) on #submit
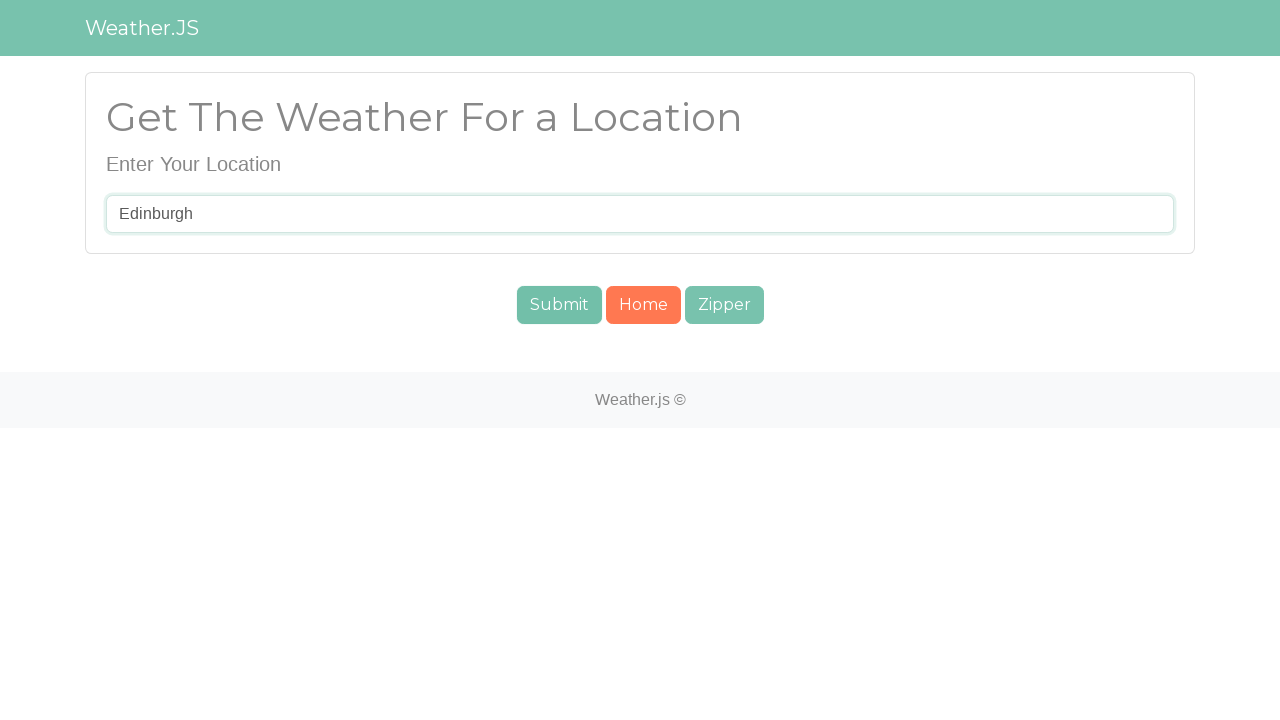

Weather coordinates element loaded
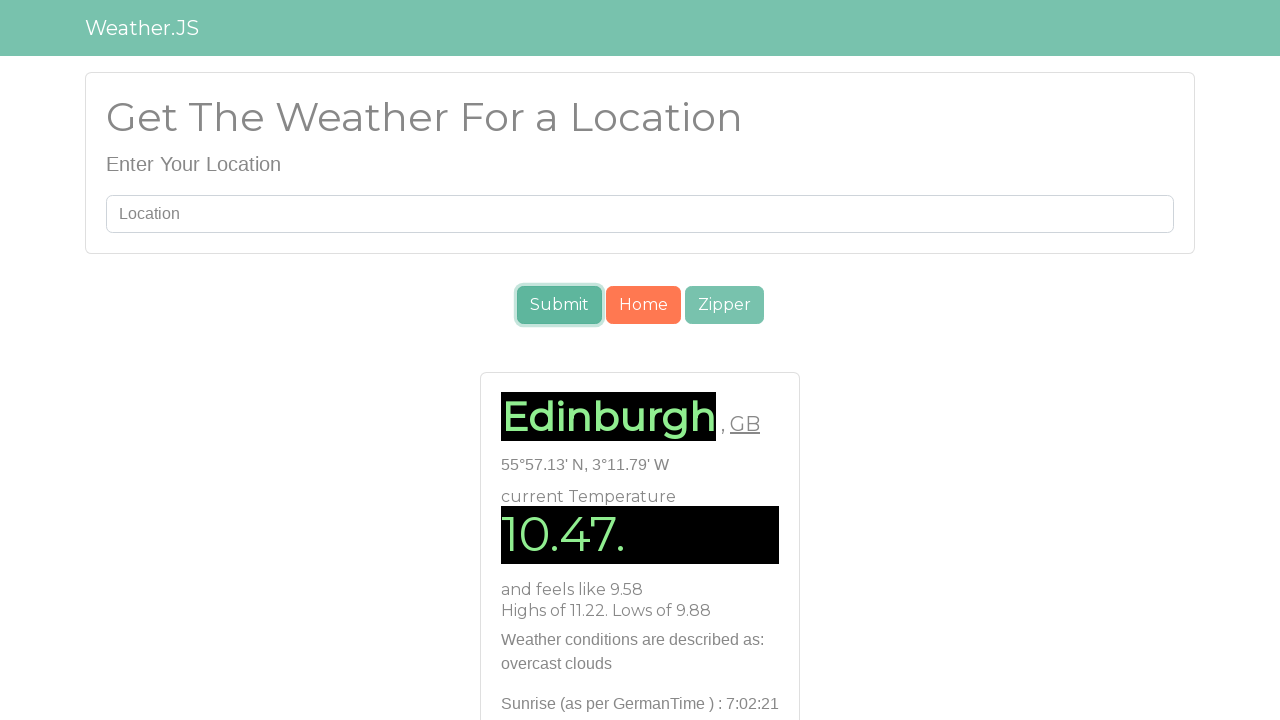

Temperature element loaded
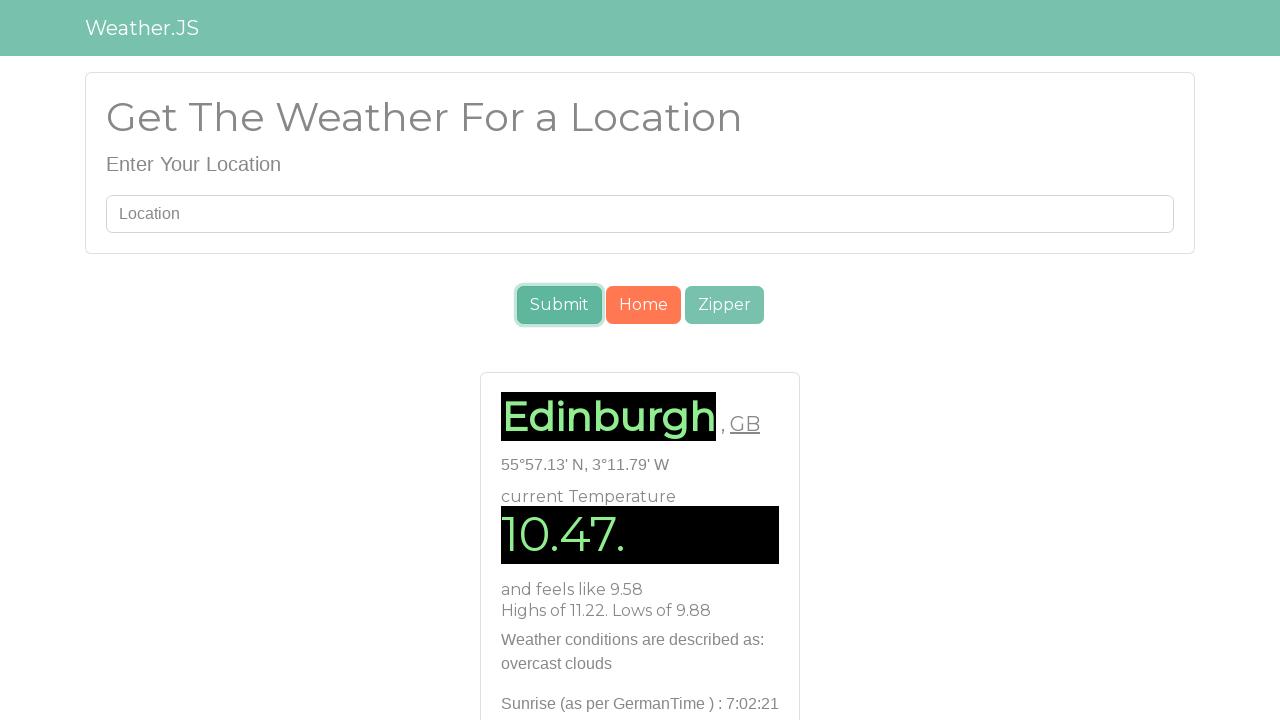

Country code element loaded
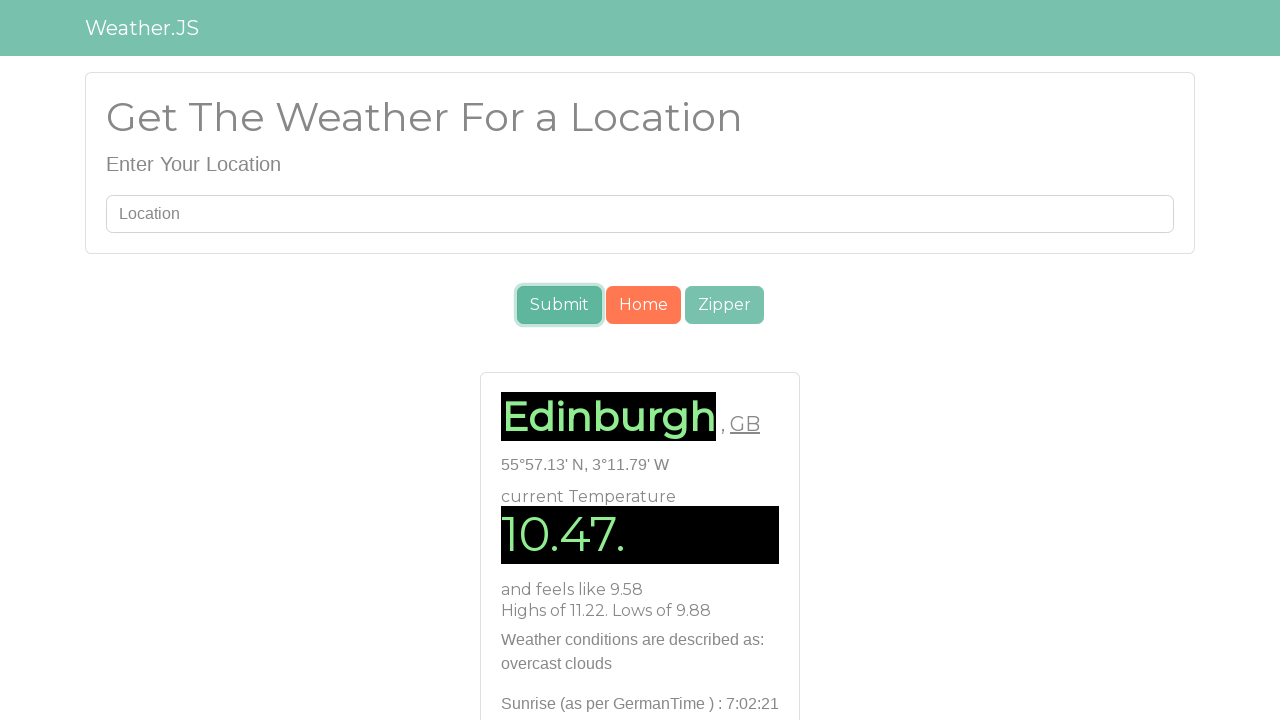

Retrieved coordinates from weather data
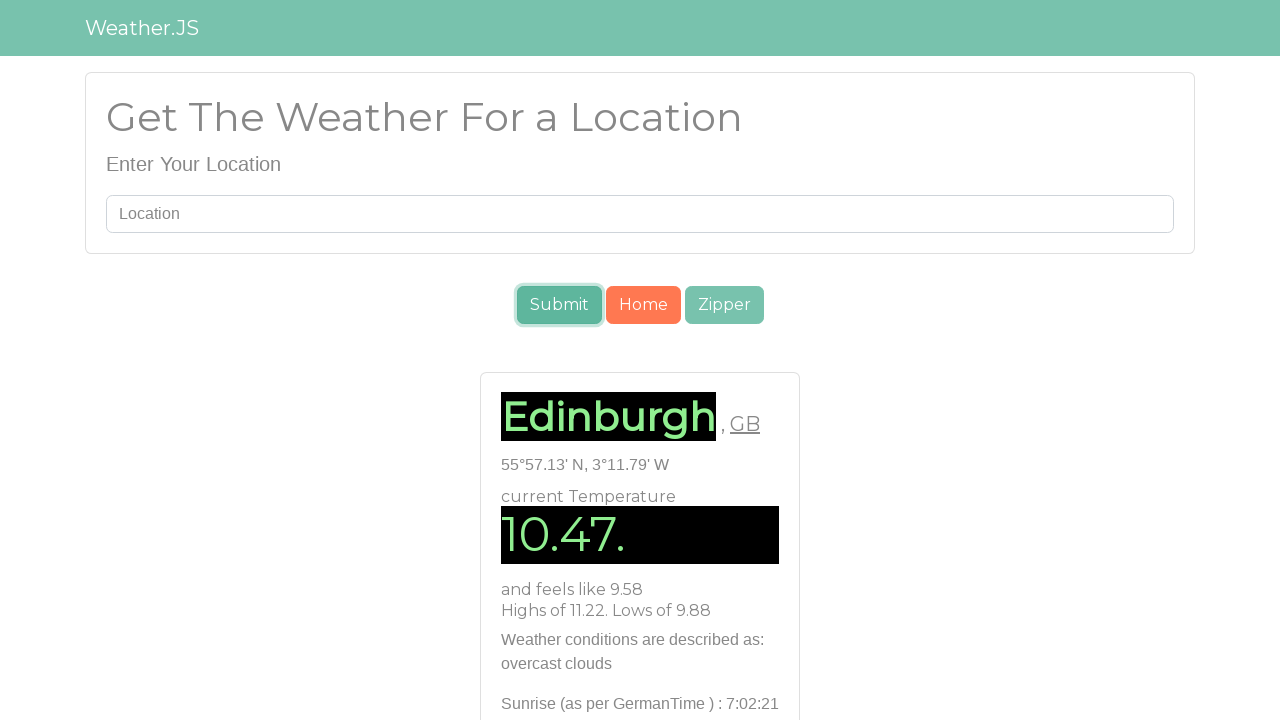

Retrieved temperature from weather data
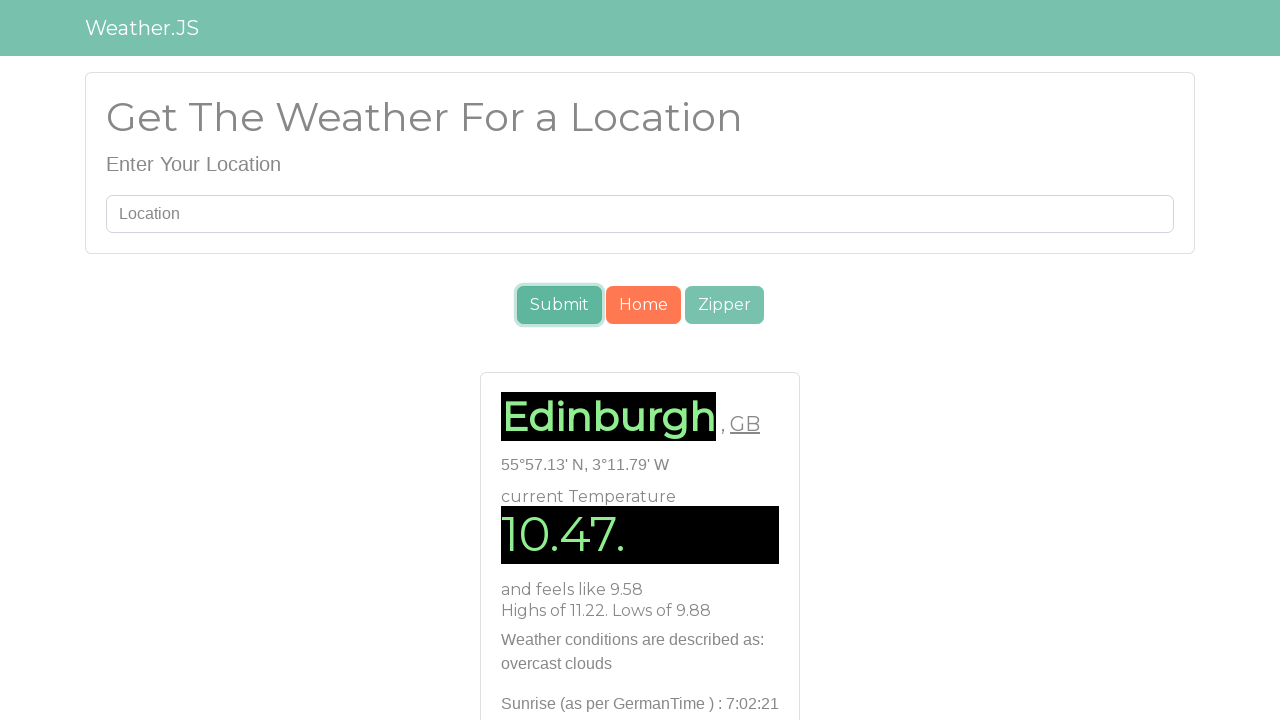

Retrieved country code from weather data
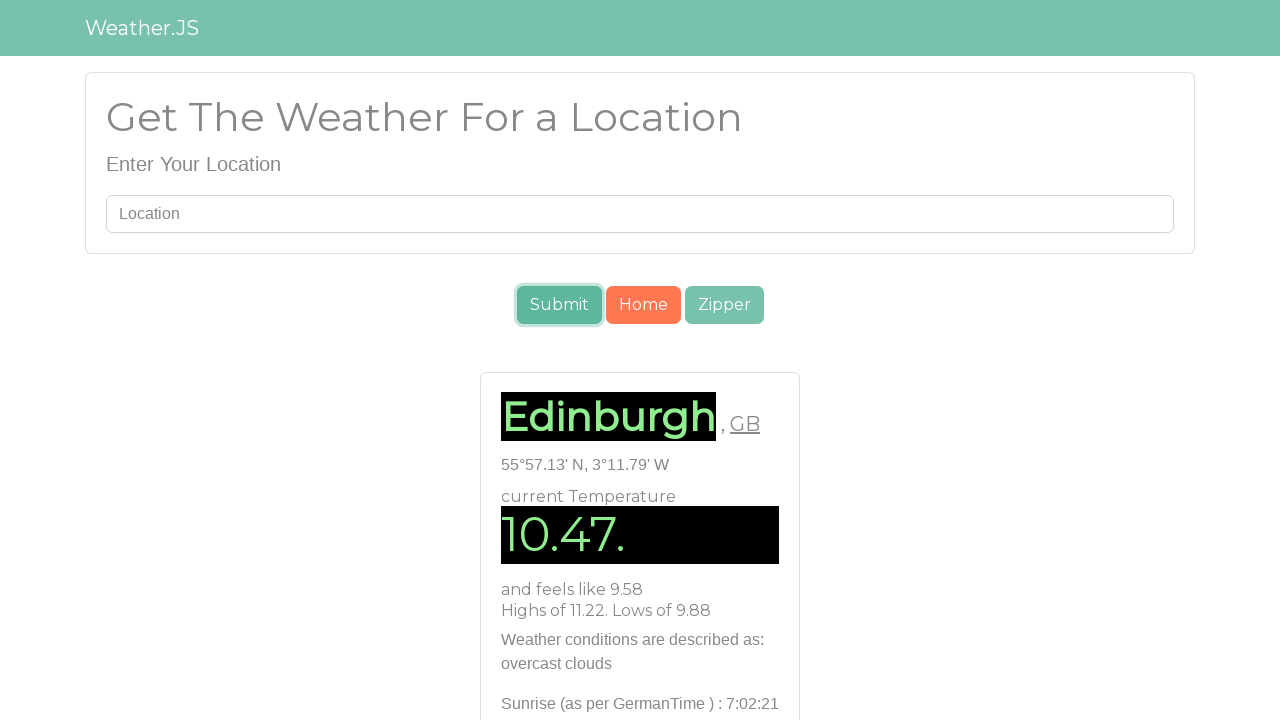

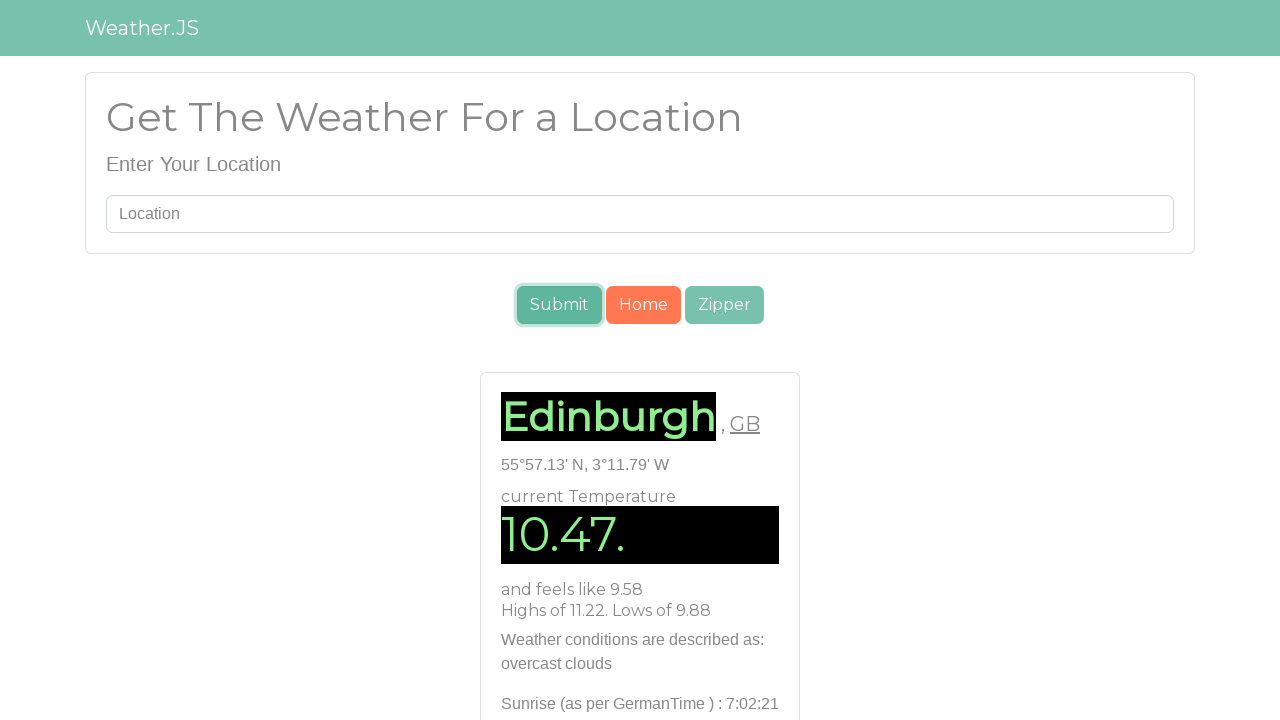